Opens a text comparison website, waits for it to load, then opens a new tab and navigates to a demo e-commerce site

Starting URL: https://text-compare.com/

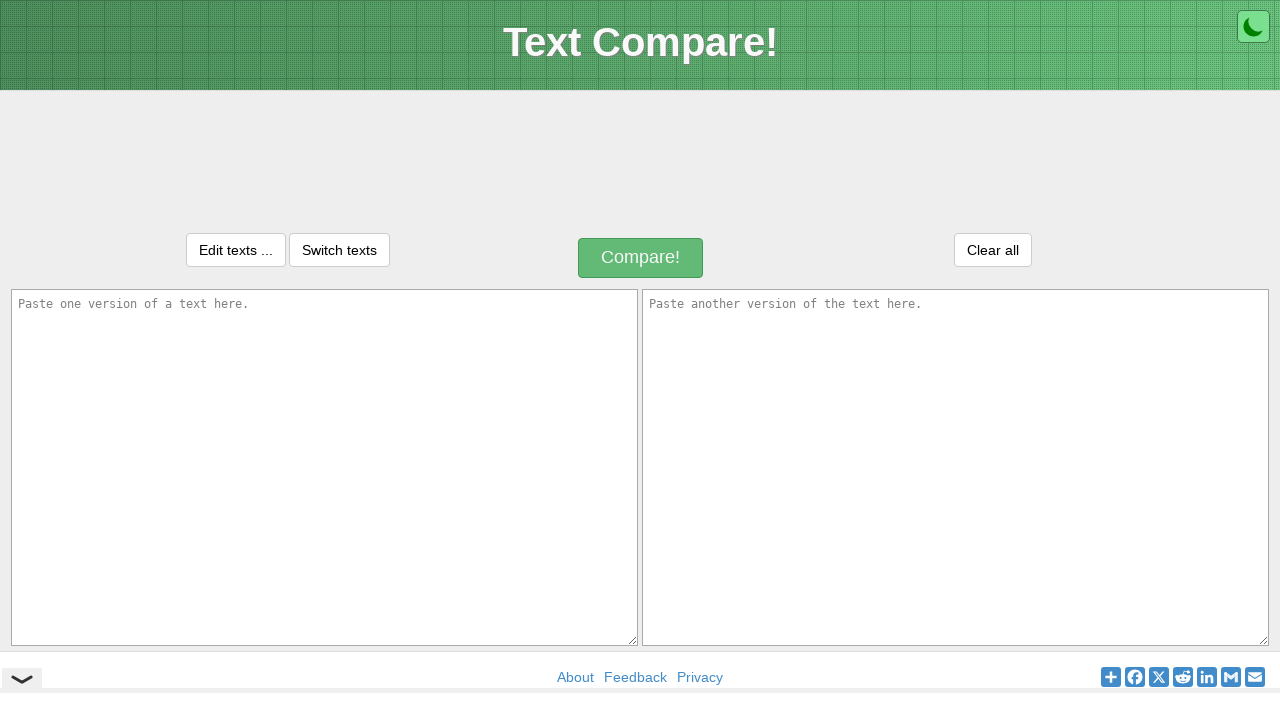

Text comparison website loaded and title header became visible
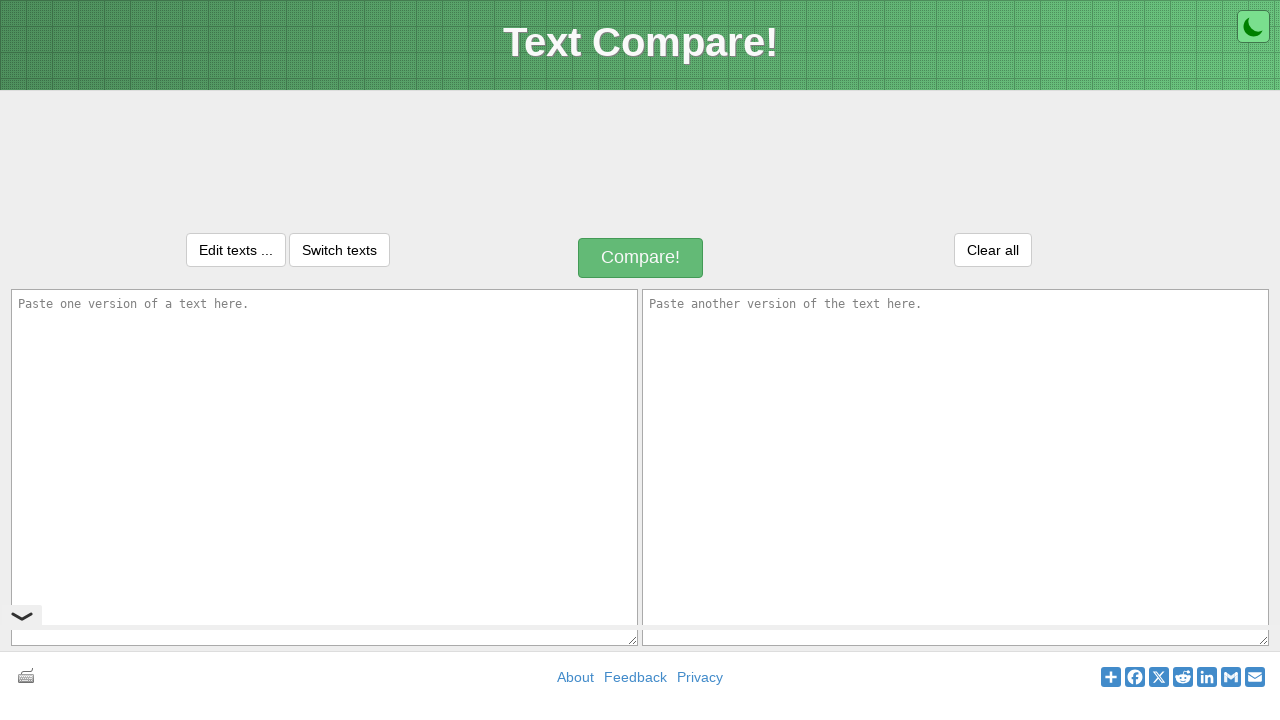

Opened a new tab/page in the browser context
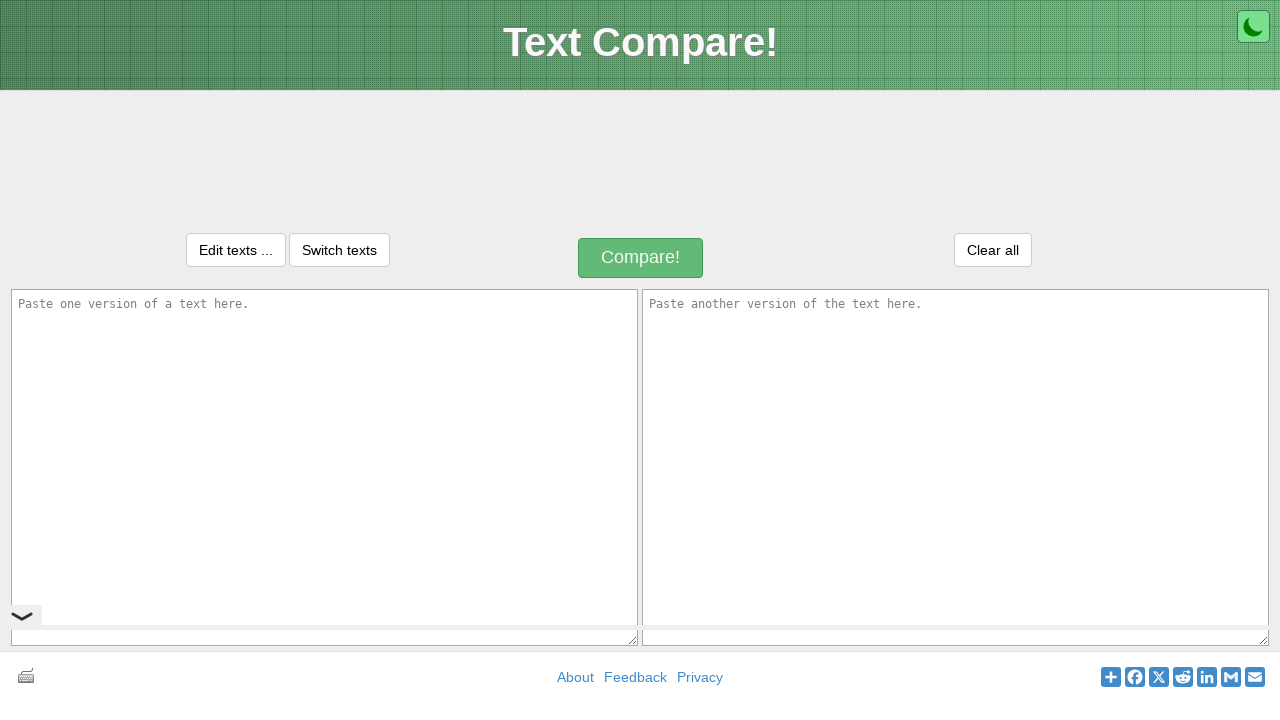

Navigated new tab to demo e-commerce site (nopcommerce)
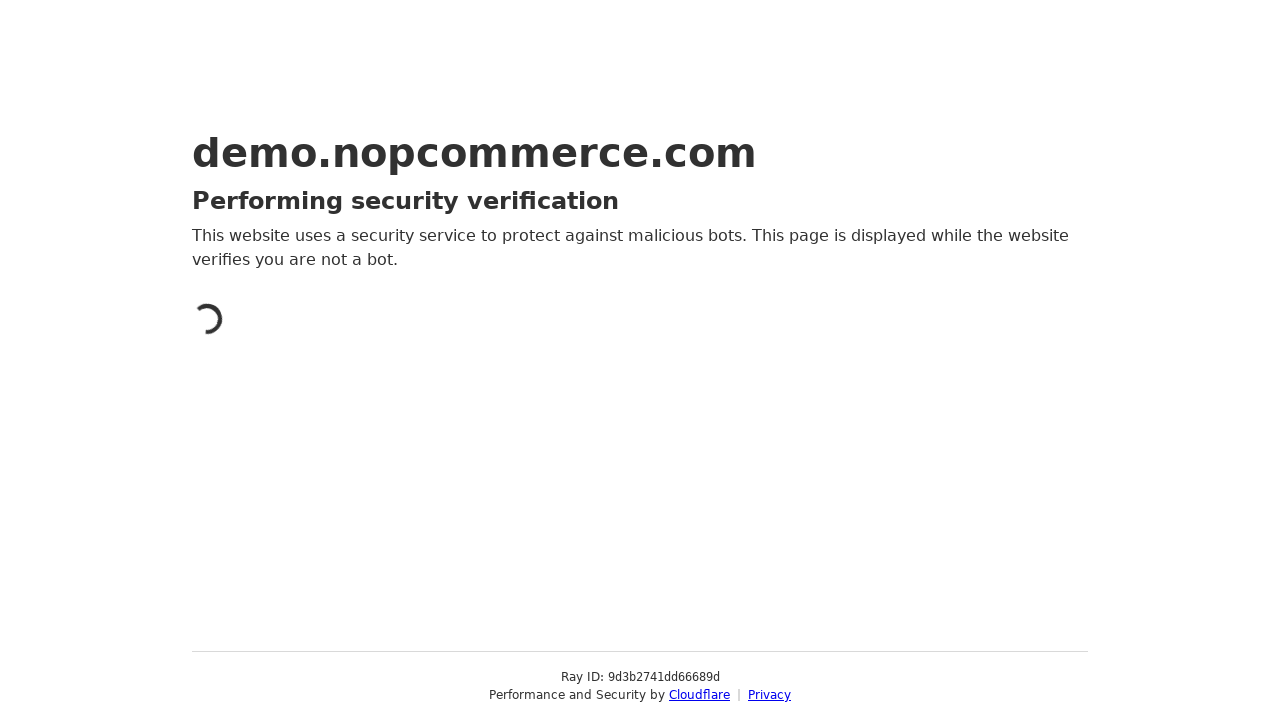

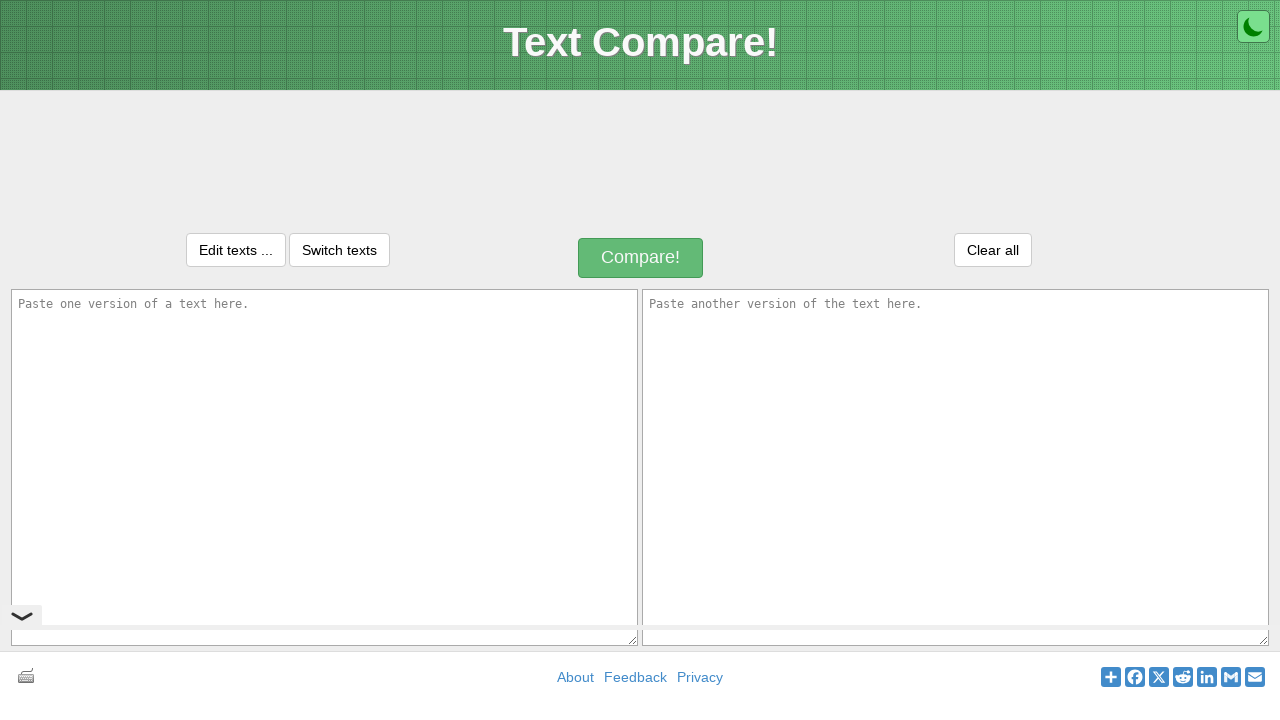